Tests the clear button functionality by performing a calculation and then clicking the clear button

Starting URL: https://testsheepnz.github.io/BasicCalculator

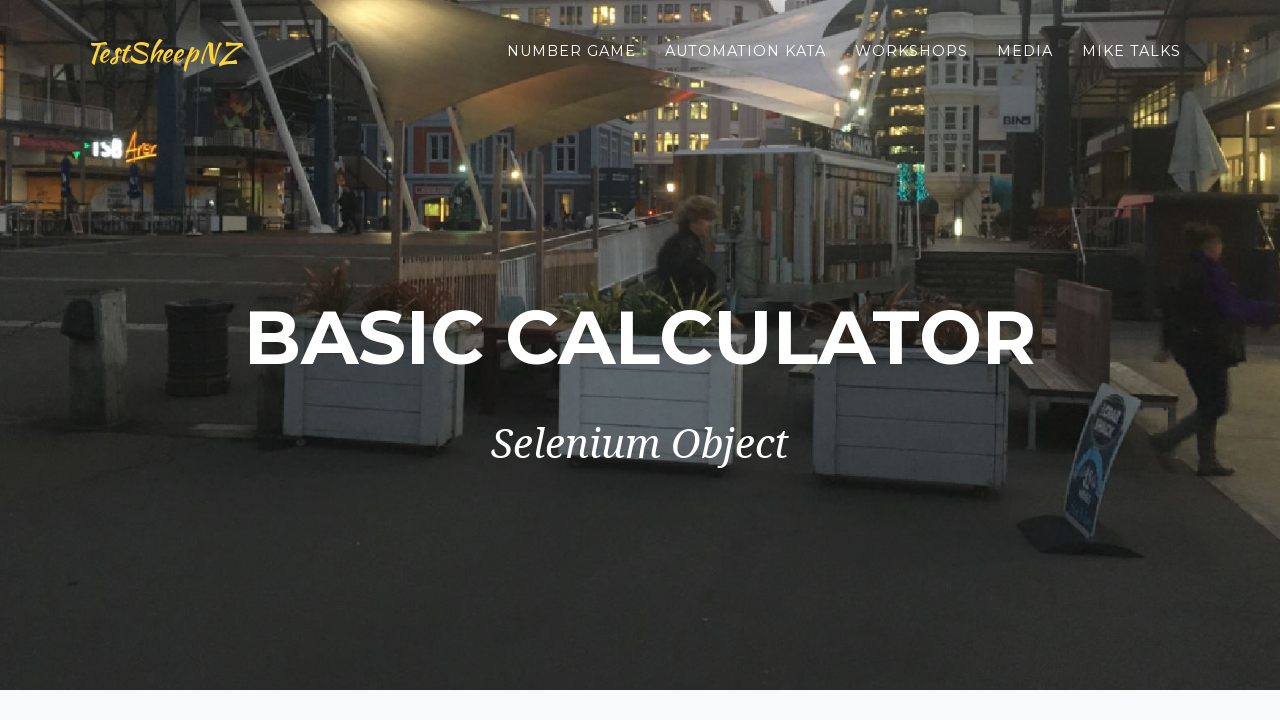

Selected Add operation from dropdown on select[name="selectOperation"]
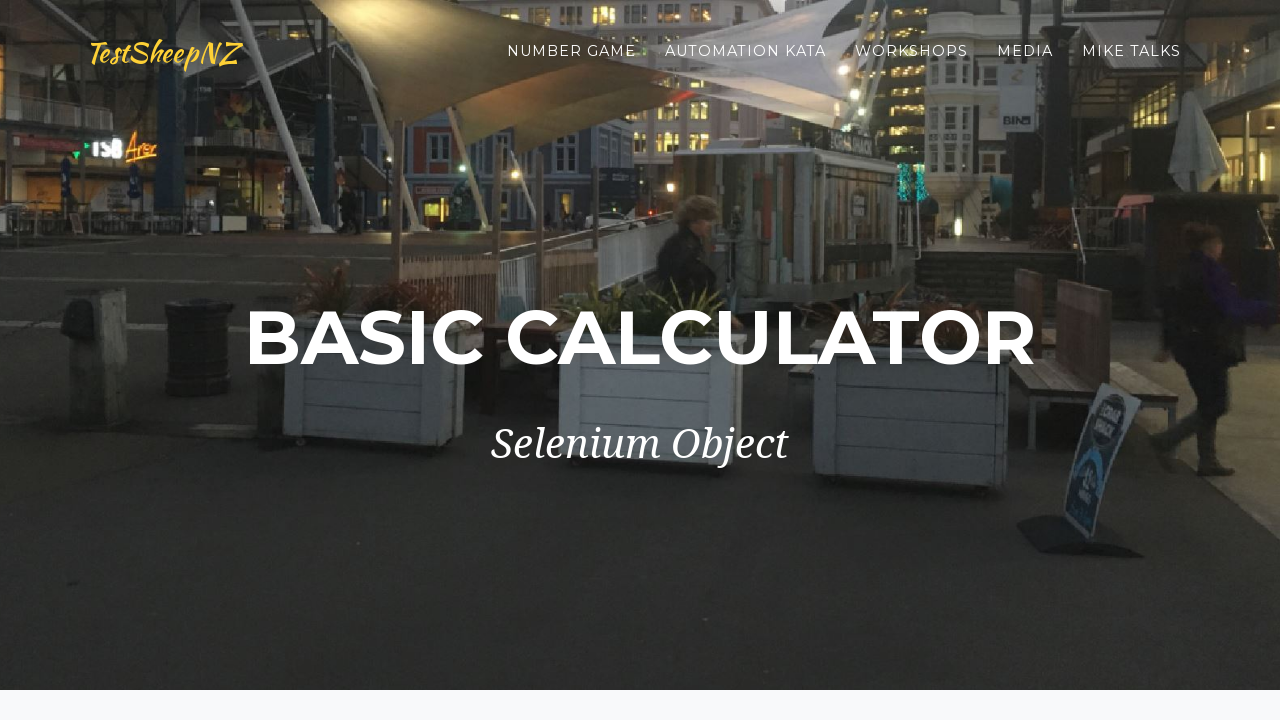

Entered 4 in first number field on #number1Field
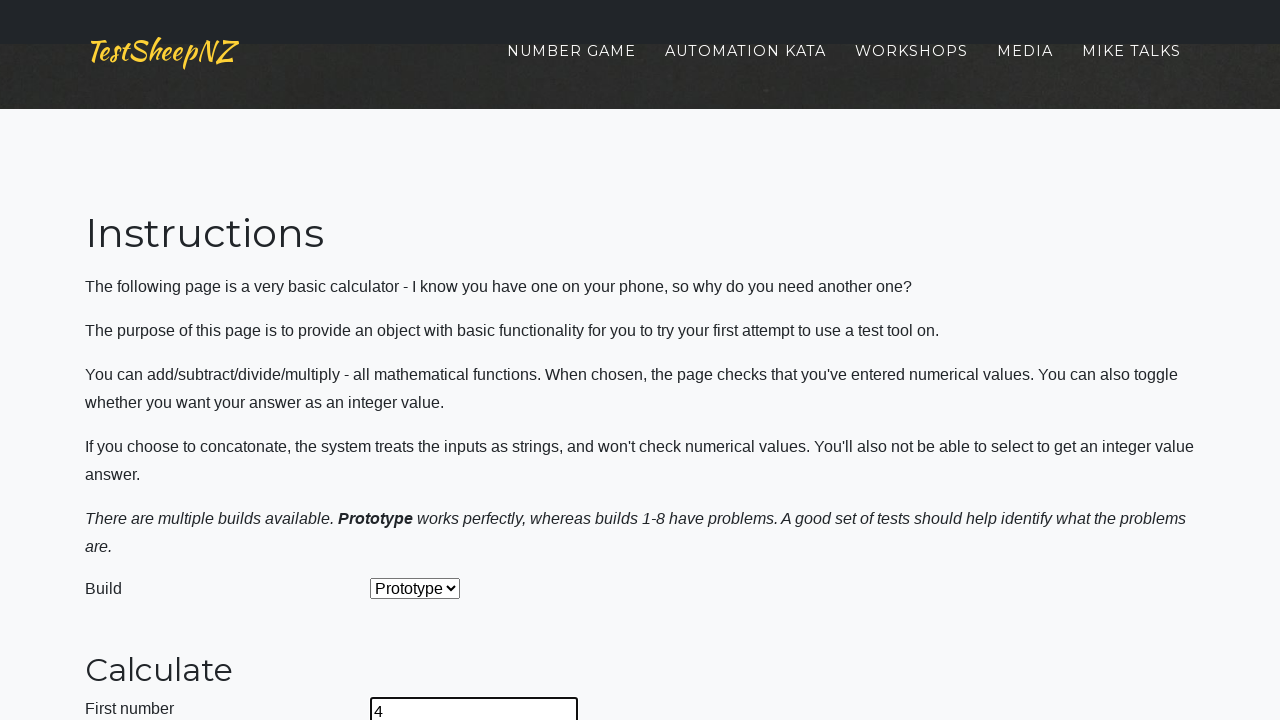

Entered 2 in second number field on #number2Field
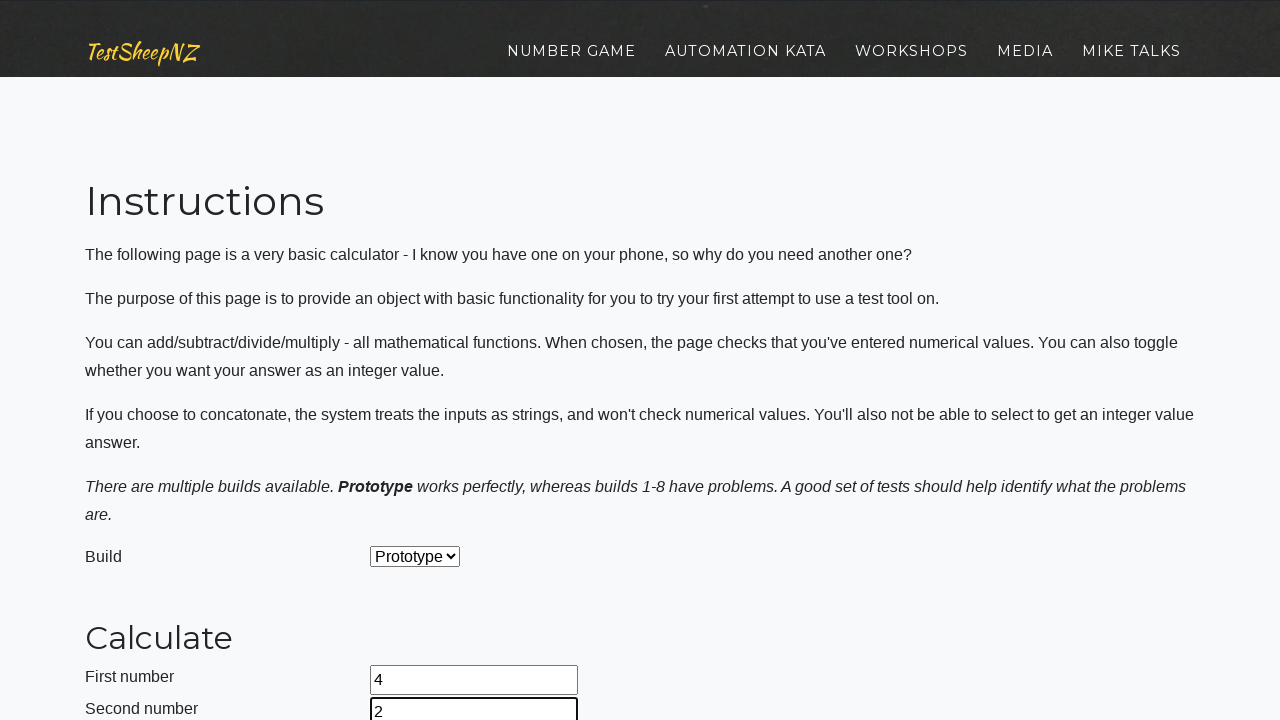

Clicked calculate button to perform 4 + 2 at (422, 361) on #calculateButton
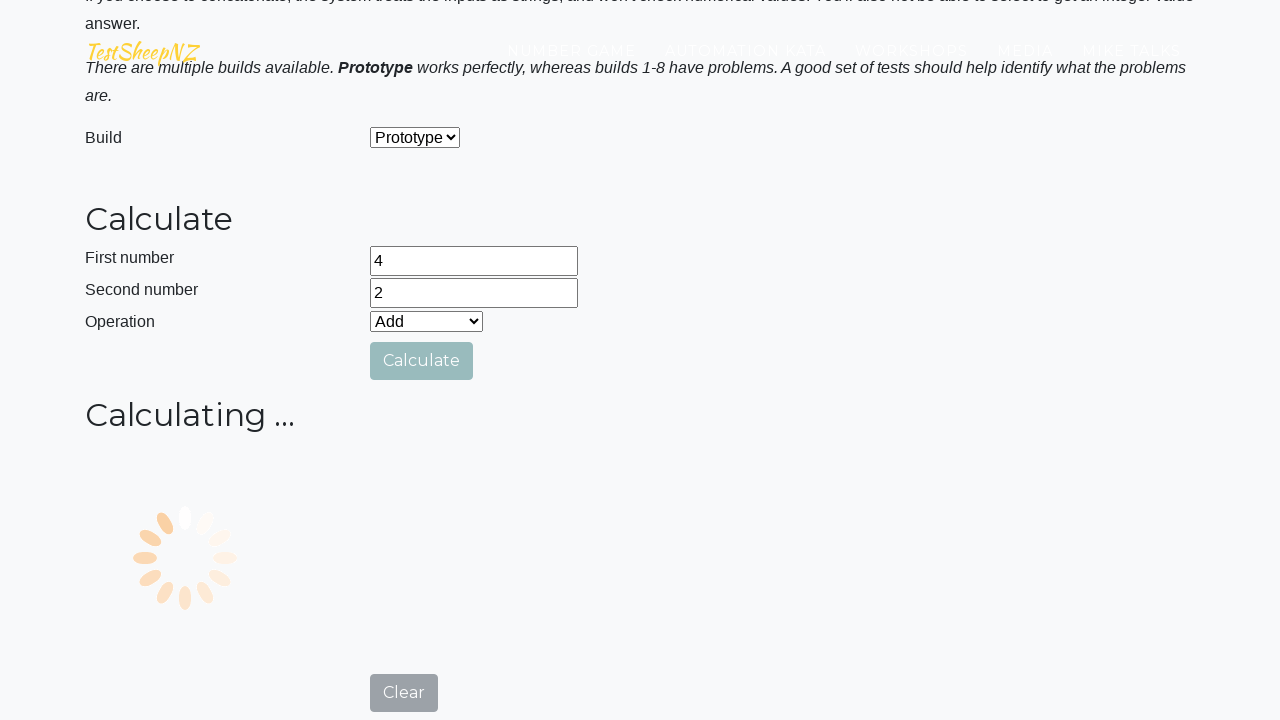

Clicked clear button to reset calculator at (404, 495) on #clearButton
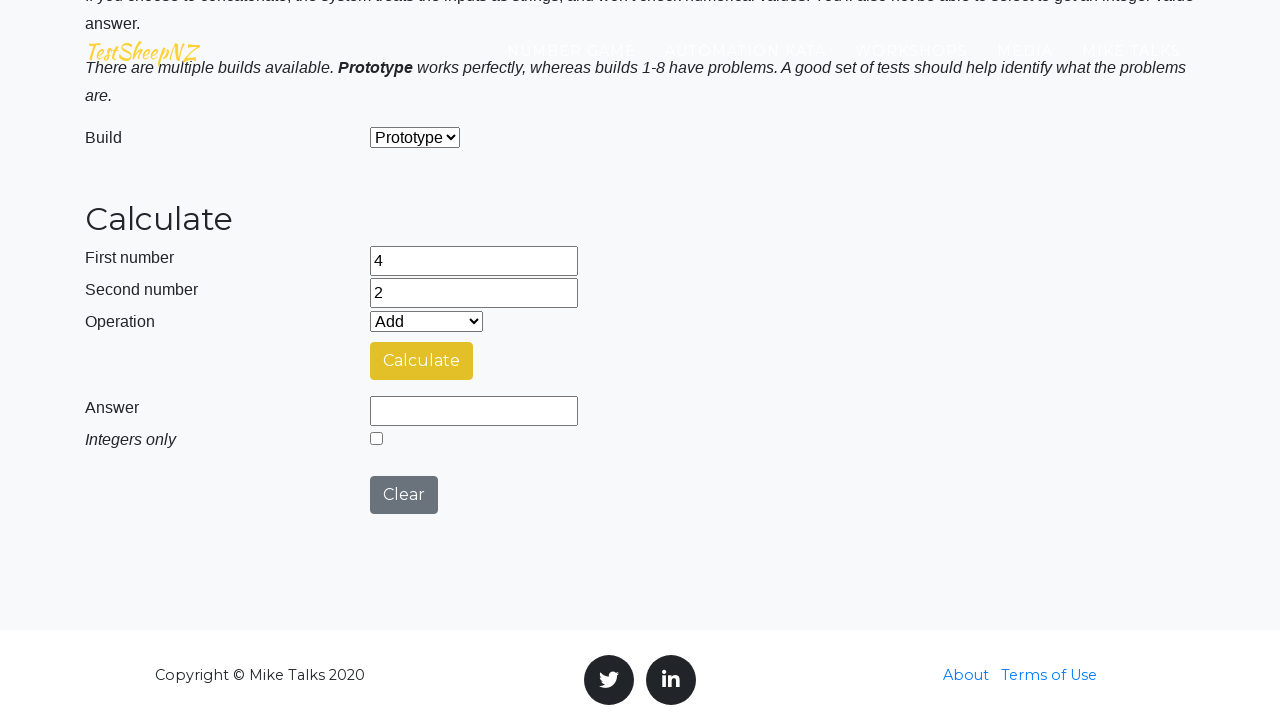

Verified result field is cleared and ready
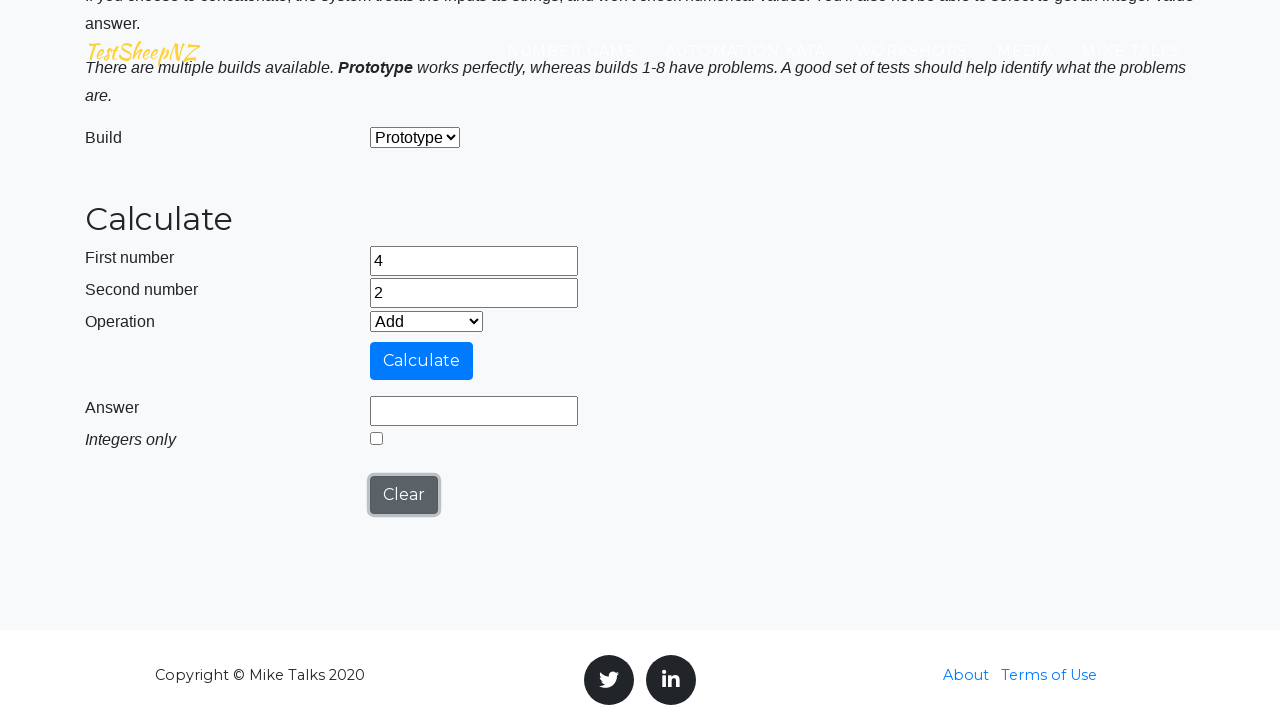

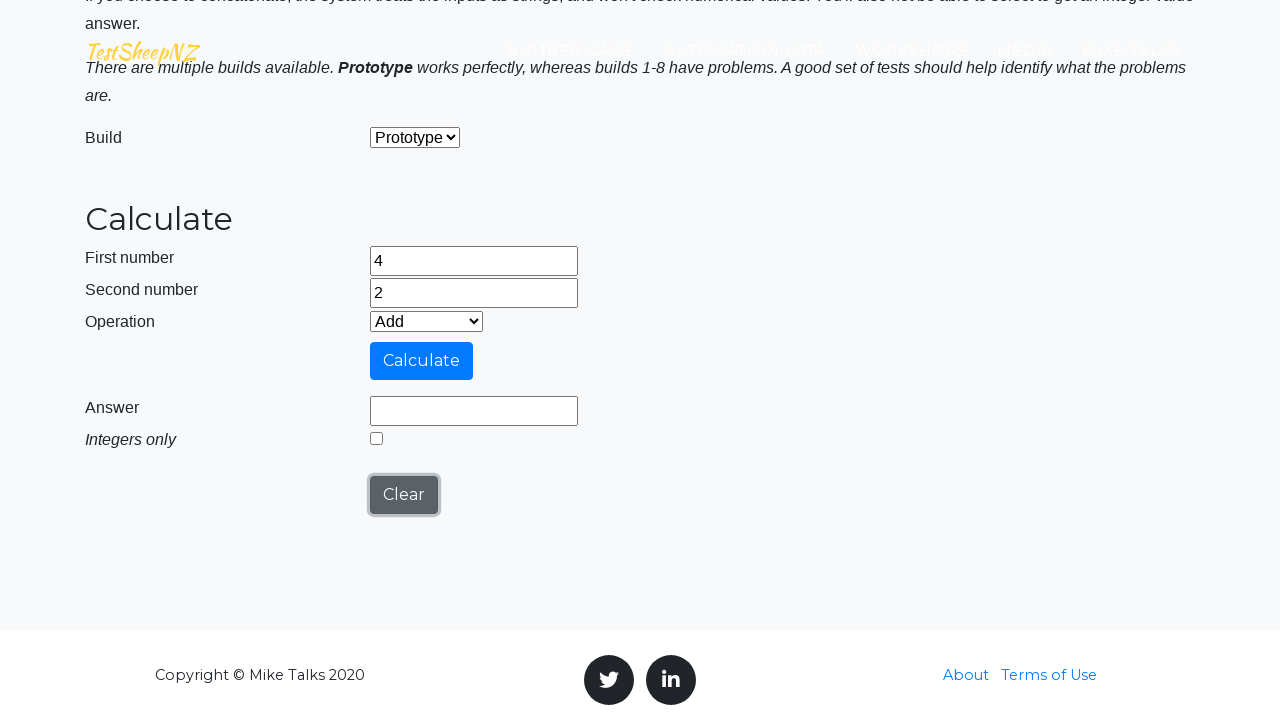